Tests JavaScript alert dialog by clicking the alert button, accepting the alert, and verifying the result message

Starting URL: https://the-internet.herokuapp.com/javascript_alerts

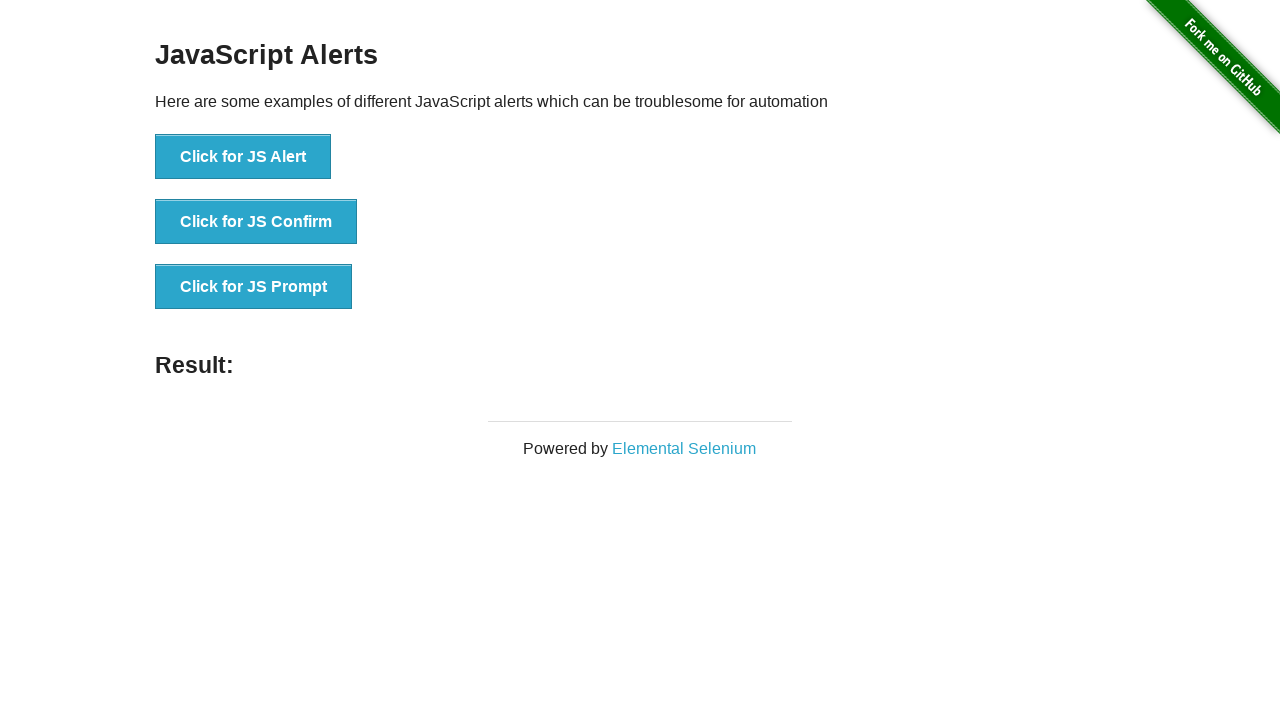

Set up dialog handler to automatically accept alerts
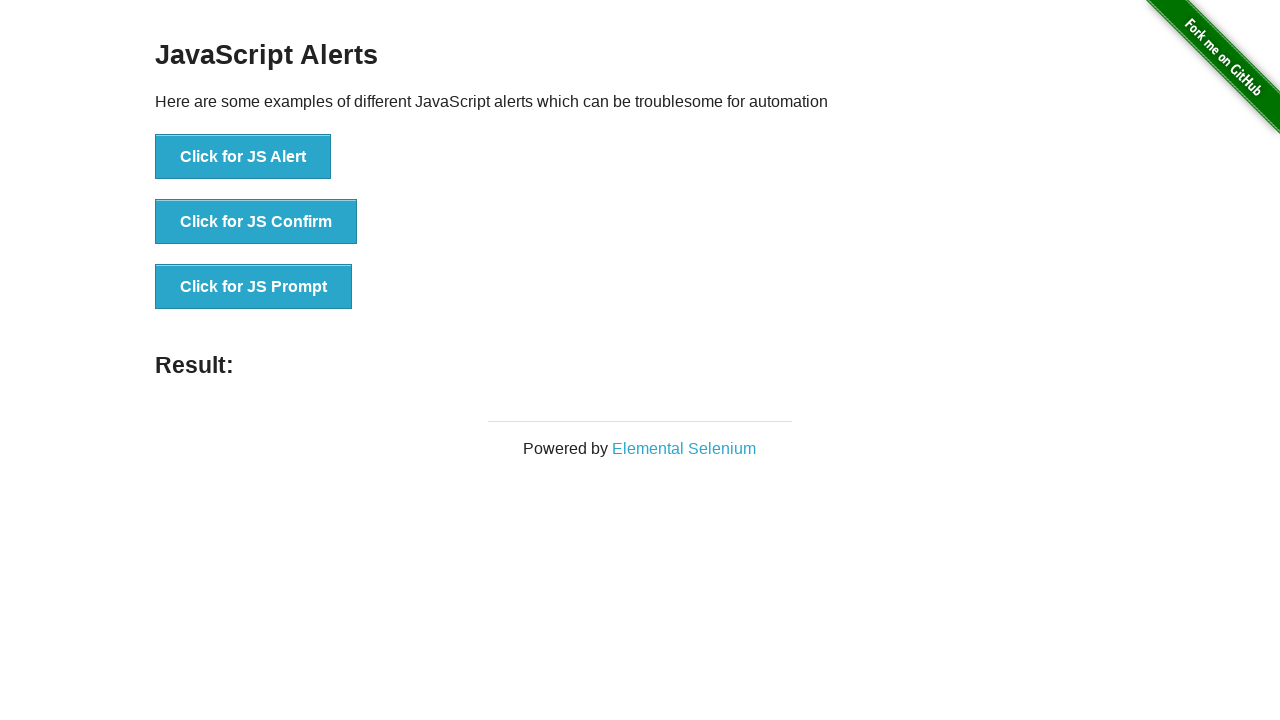

Clicked the JavaScript alert button at (243, 157) on xpath=//*[@id='content']/div/ul/li[1]/button
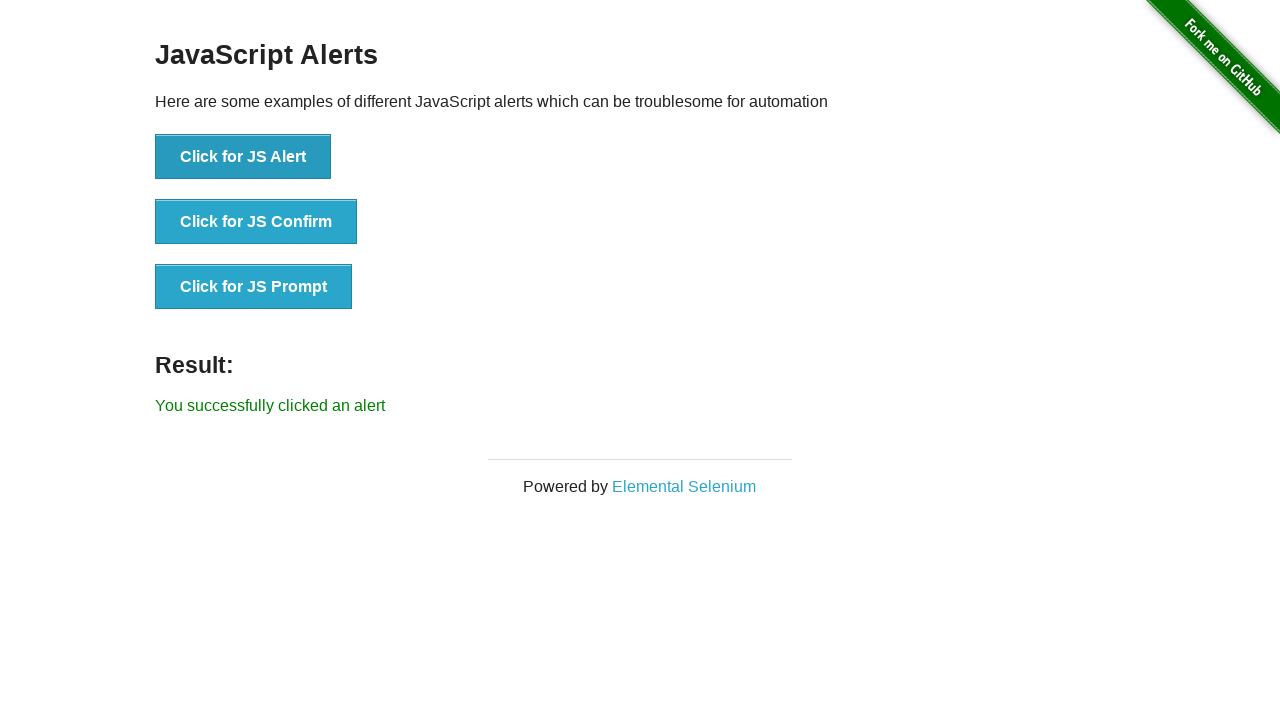

Result message element loaded
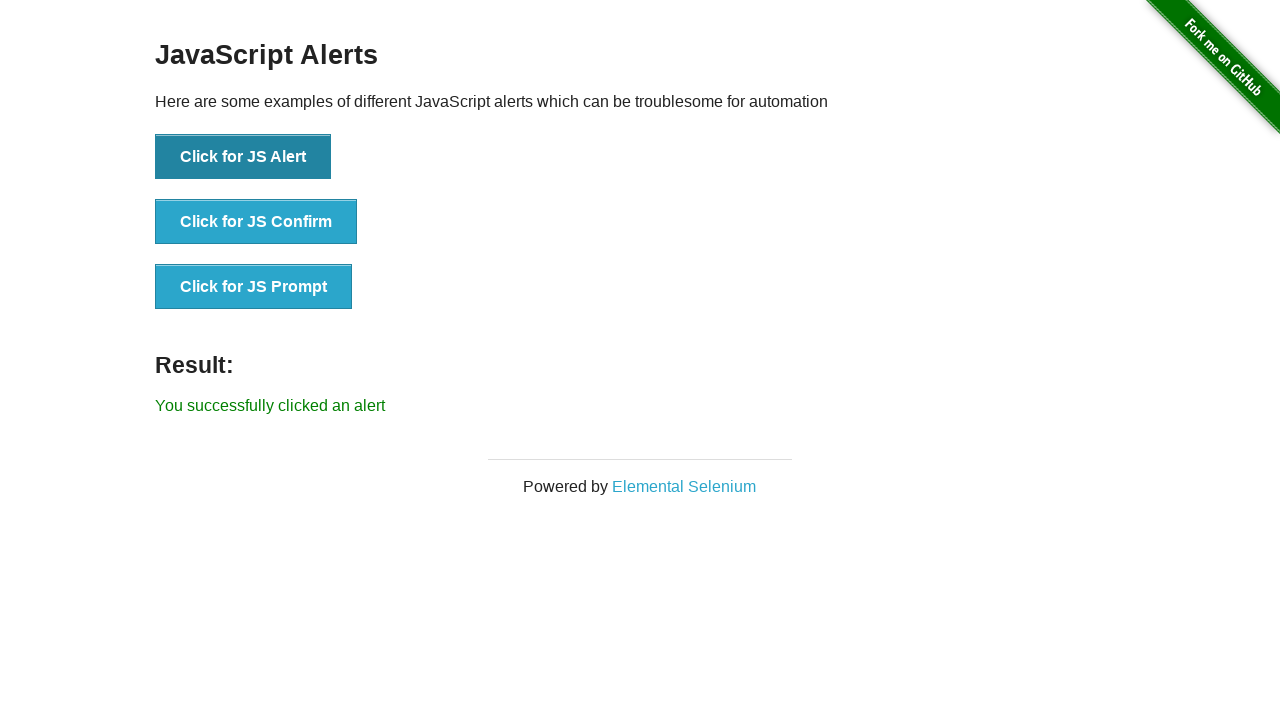

Retrieved result message text
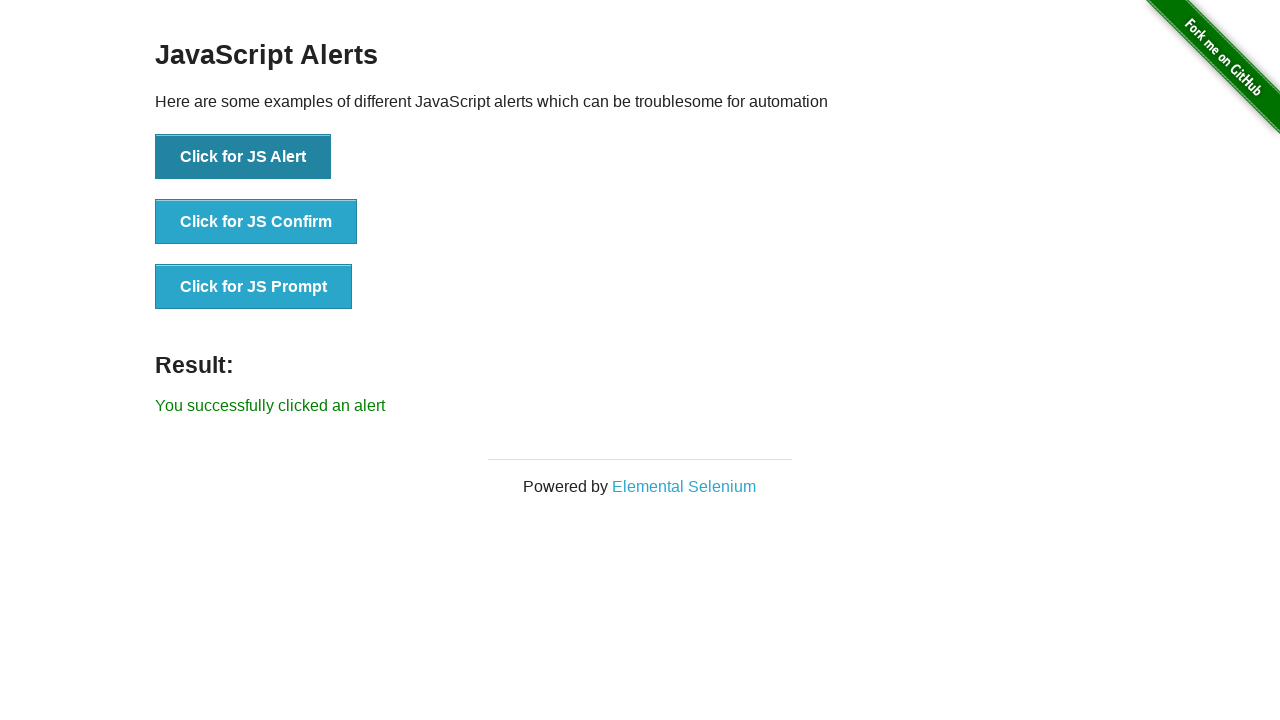

Verified result message: 'You successfully clicked an alert'
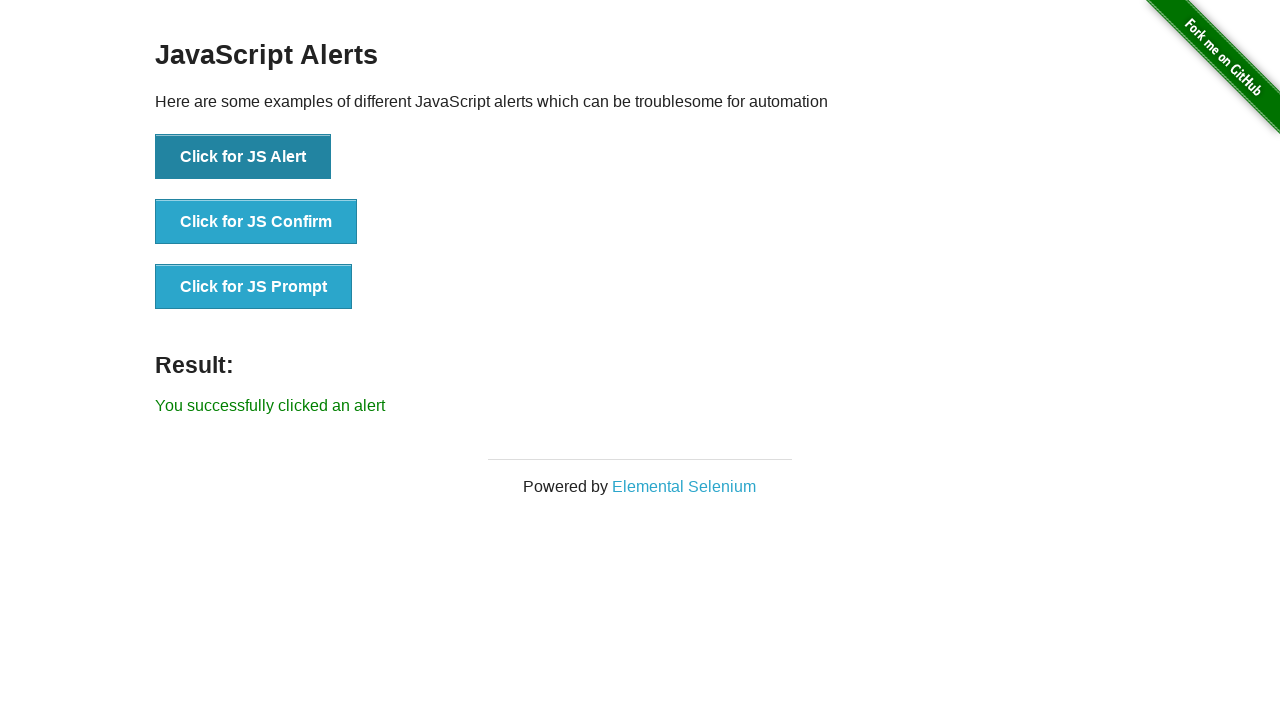

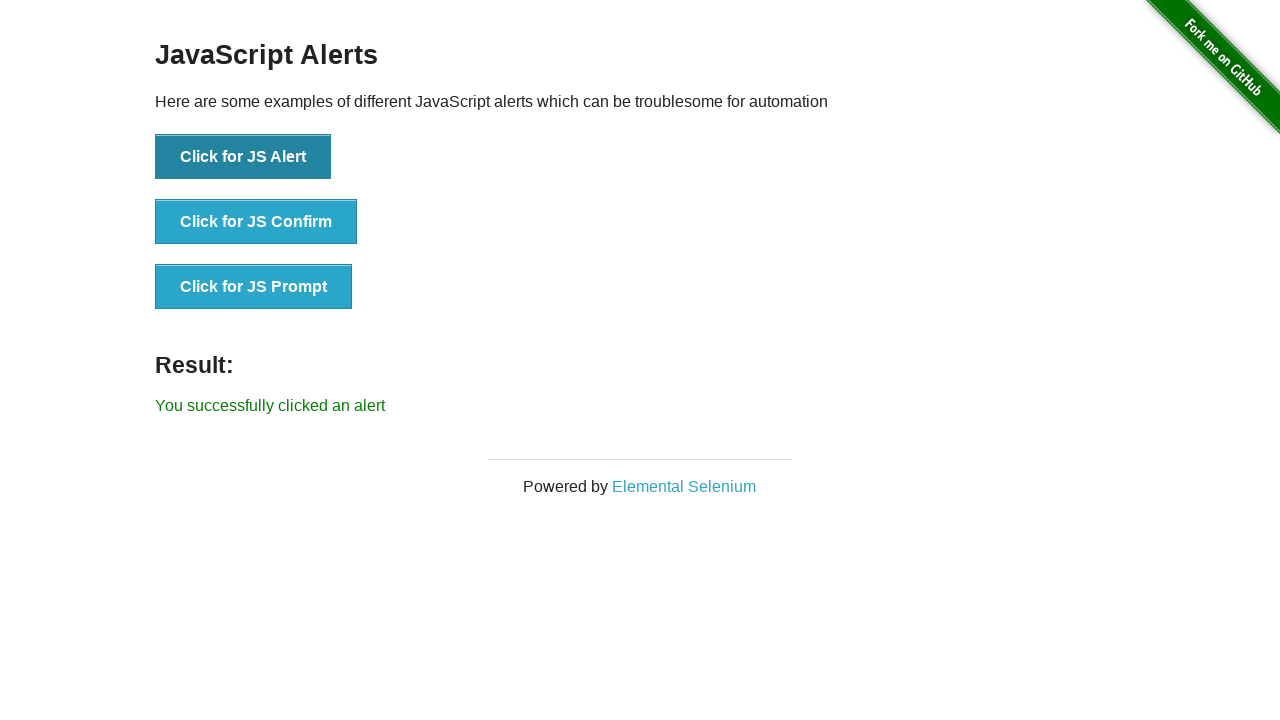